Tests checkbox handling by selecting the first 3 checkboxes, then iterating through all checkboxes and unchecking any that are selected

Starting URL: https://testautomationpractice.blogspot.com/

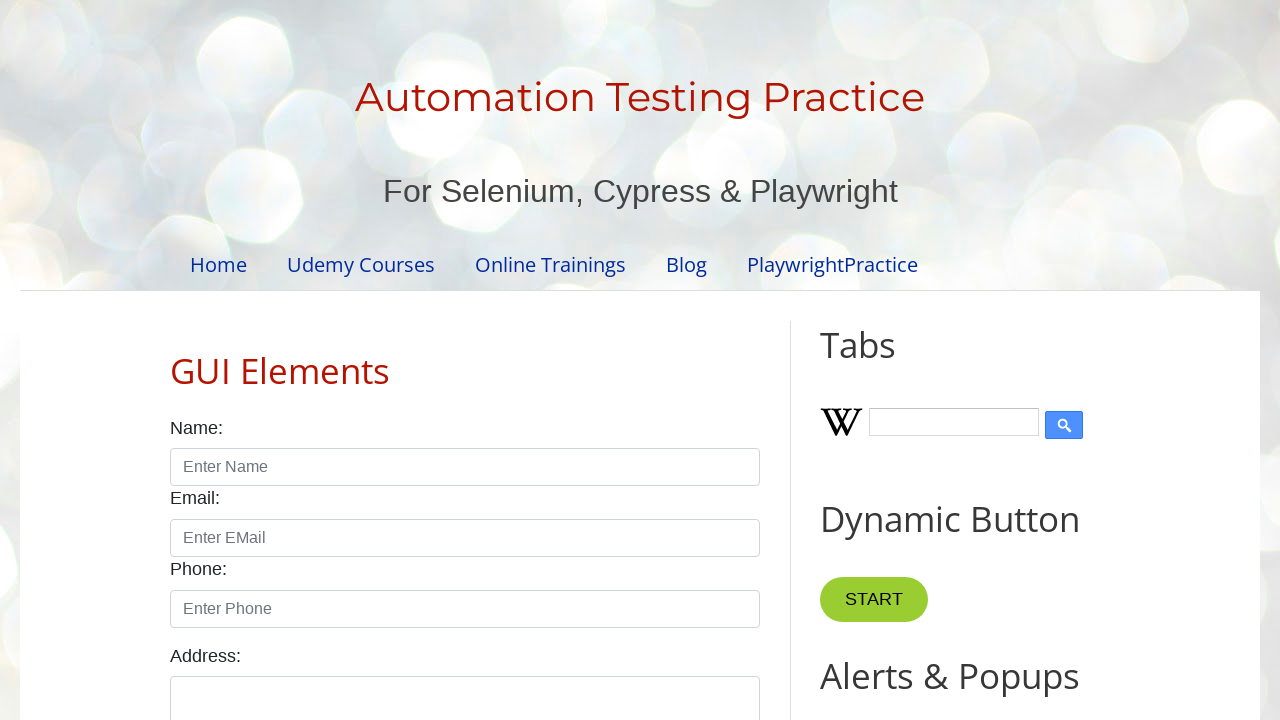

Located all checkboxes with form-check-input class
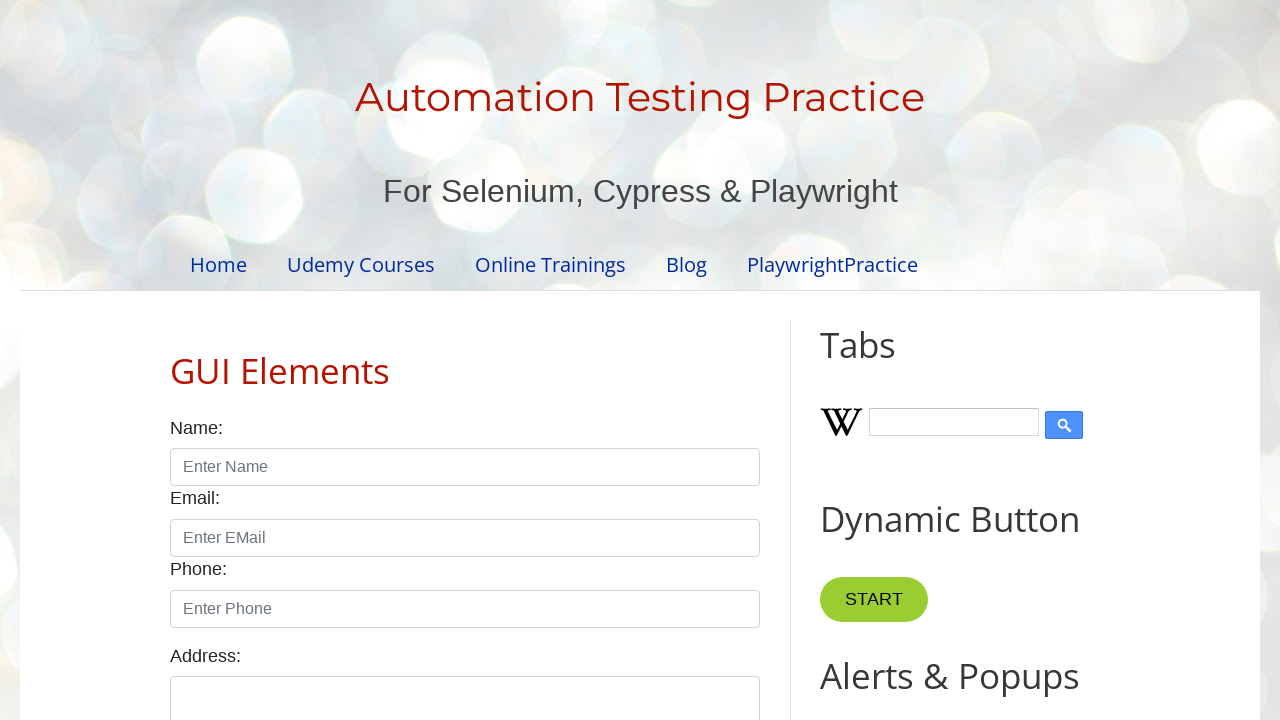

Clicked checkbox 1 to select it at (176, 360) on input.form-check-input[type='checkbox'] >> nth=0
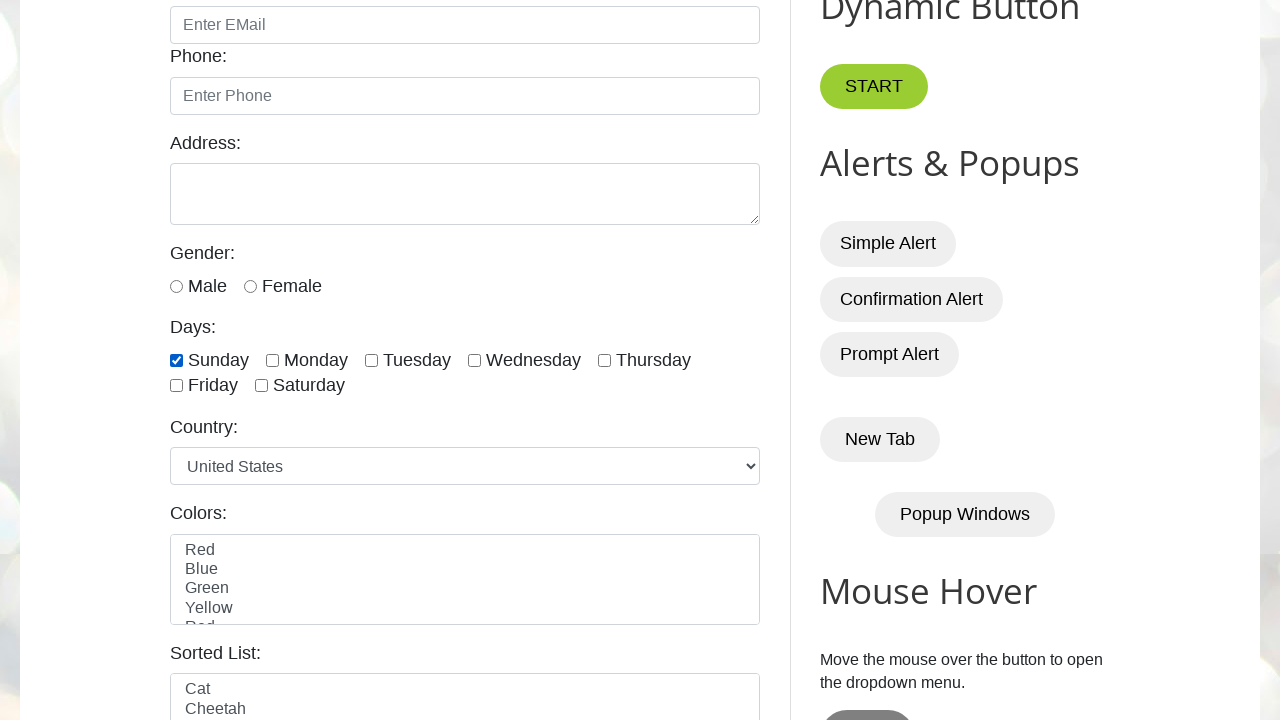

Clicked checkbox 2 to select it at (272, 360) on input.form-check-input[type='checkbox'] >> nth=1
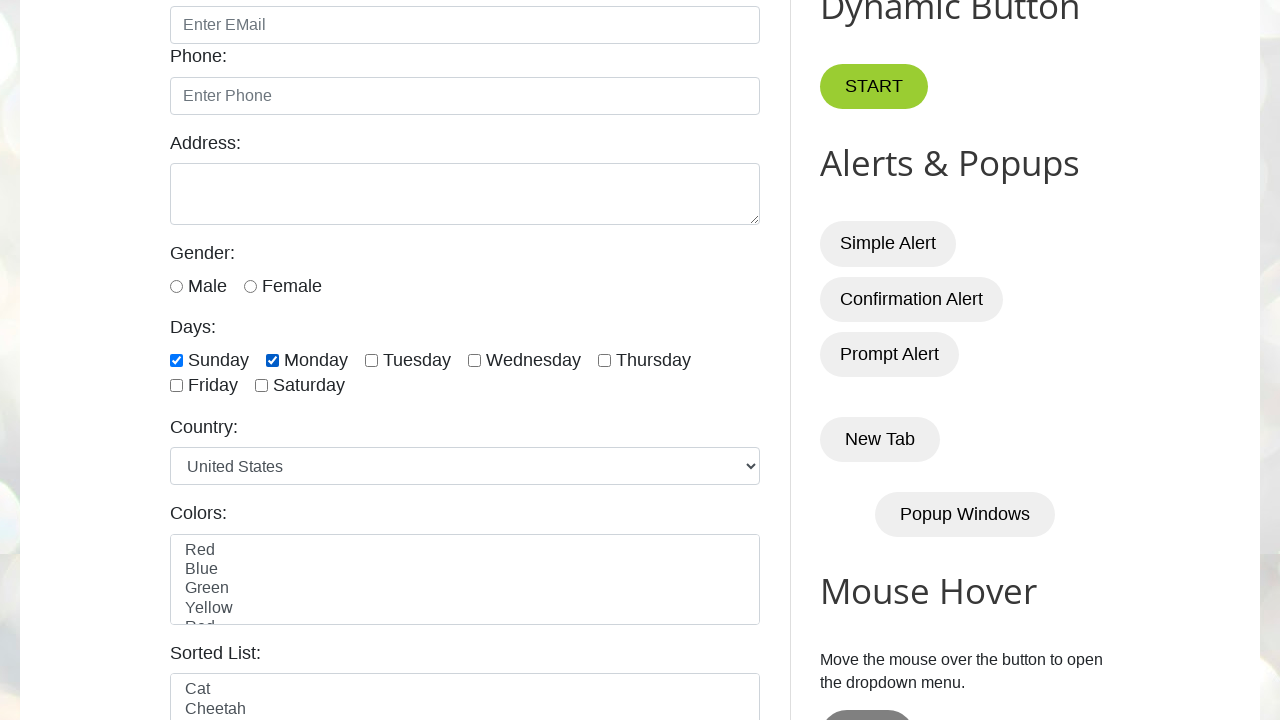

Clicked checkbox 3 to select it at (372, 360) on input.form-check-input[type='checkbox'] >> nth=2
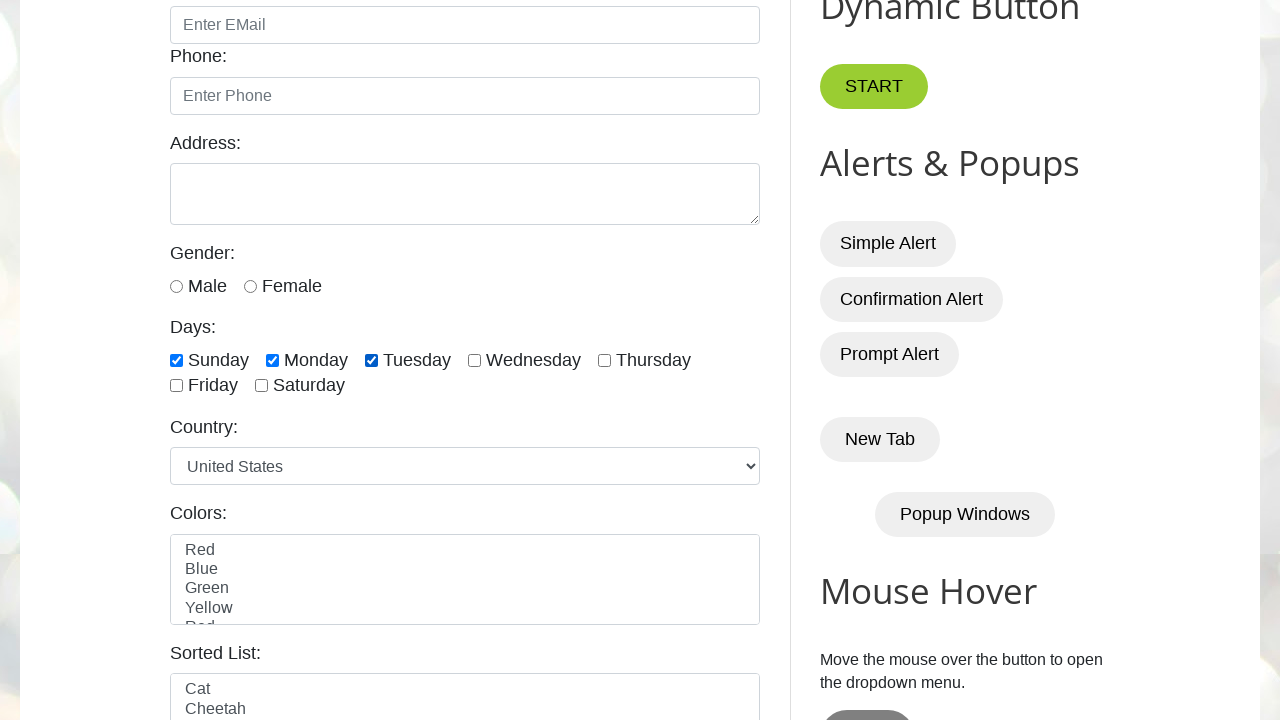

Waited 2 seconds to observe checkbox selections
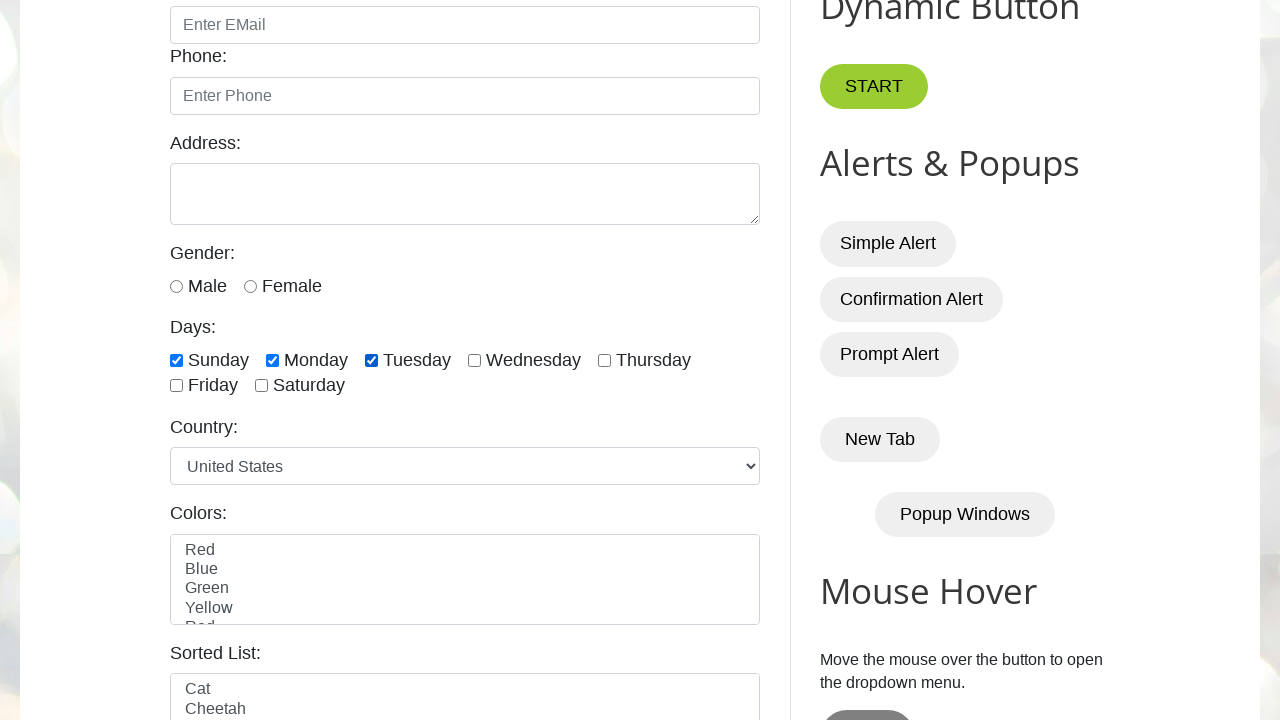

Counted total checkboxes: 7
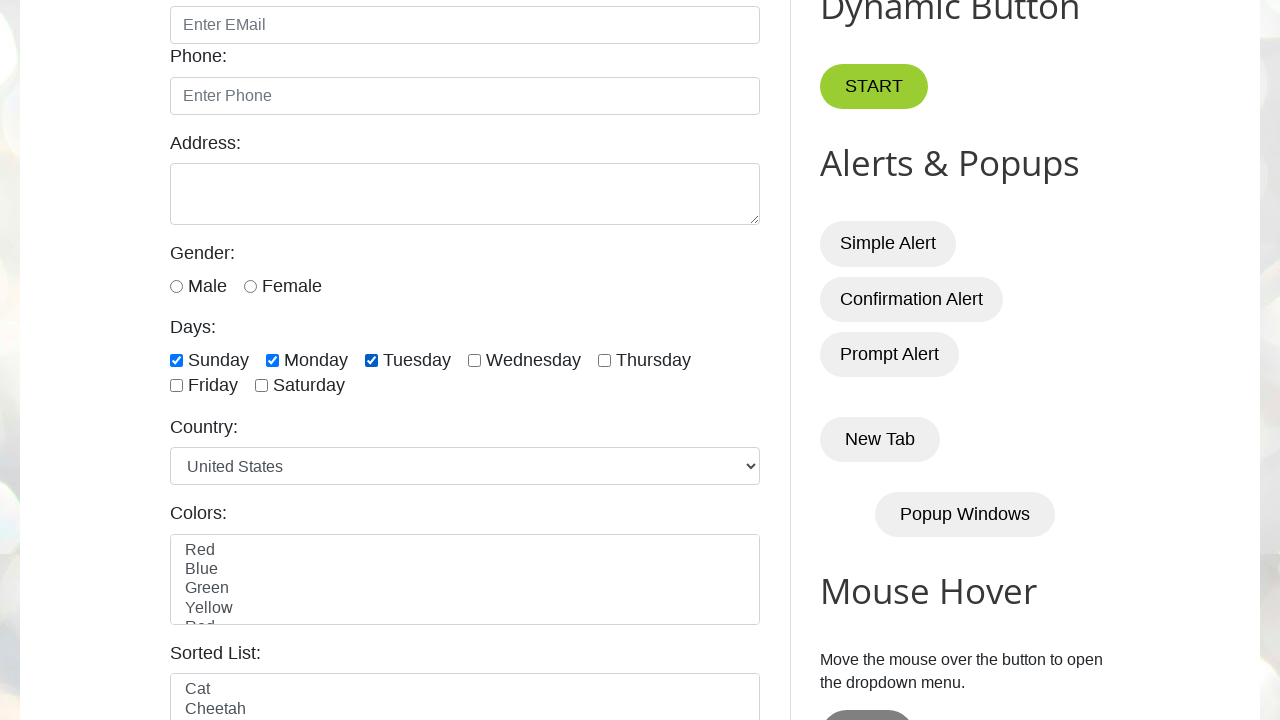

Unchecked checkbox 1 at (176, 360) on input.form-check-input[type='checkbox'] >> nth=0
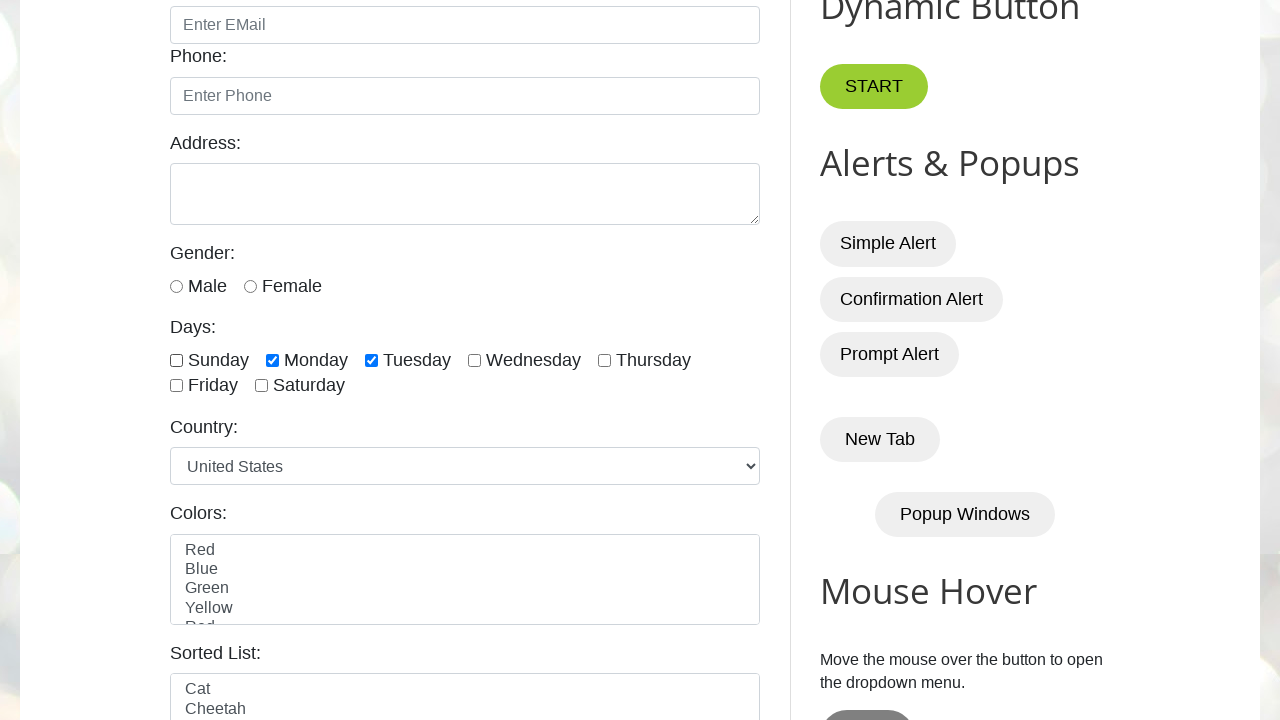

Unchecked checkbox 2 at (272, 360) on input.form-check-input[type='checkbox'] >> nth=1
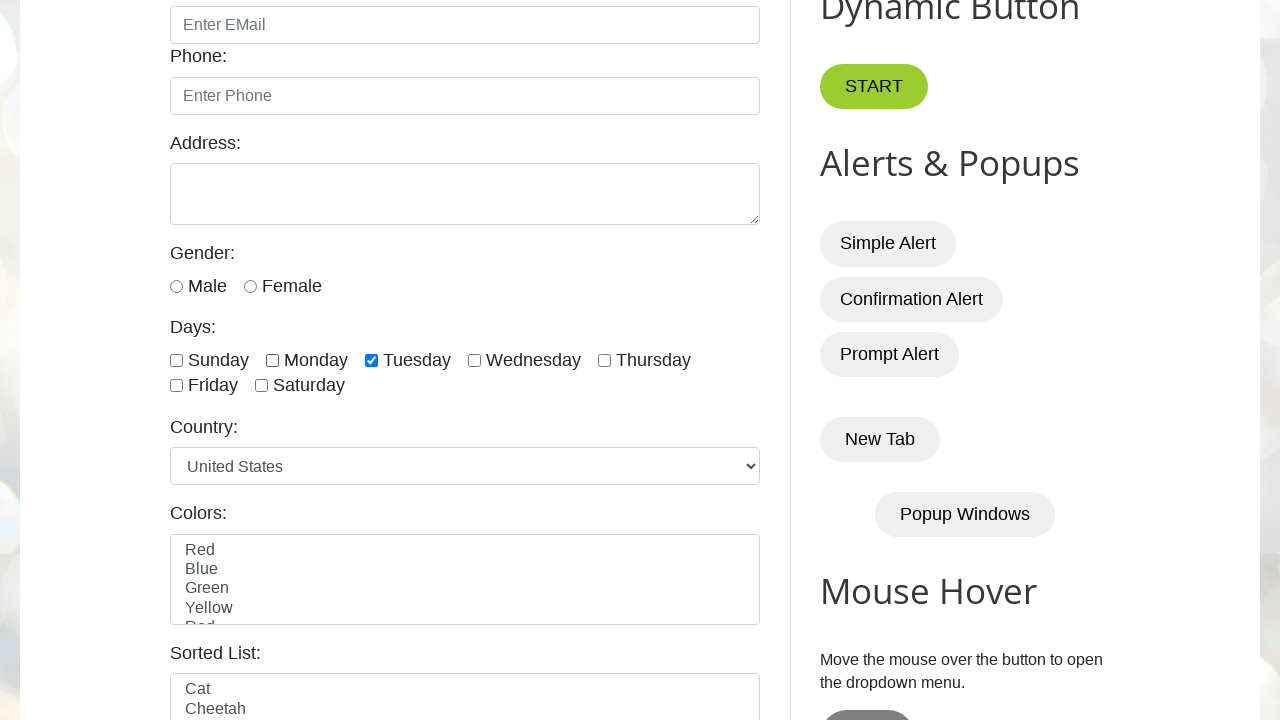

Unchecked checkbox 3 at (372, 360) on input.form-check-input[type='checkbox'] >> nth=2
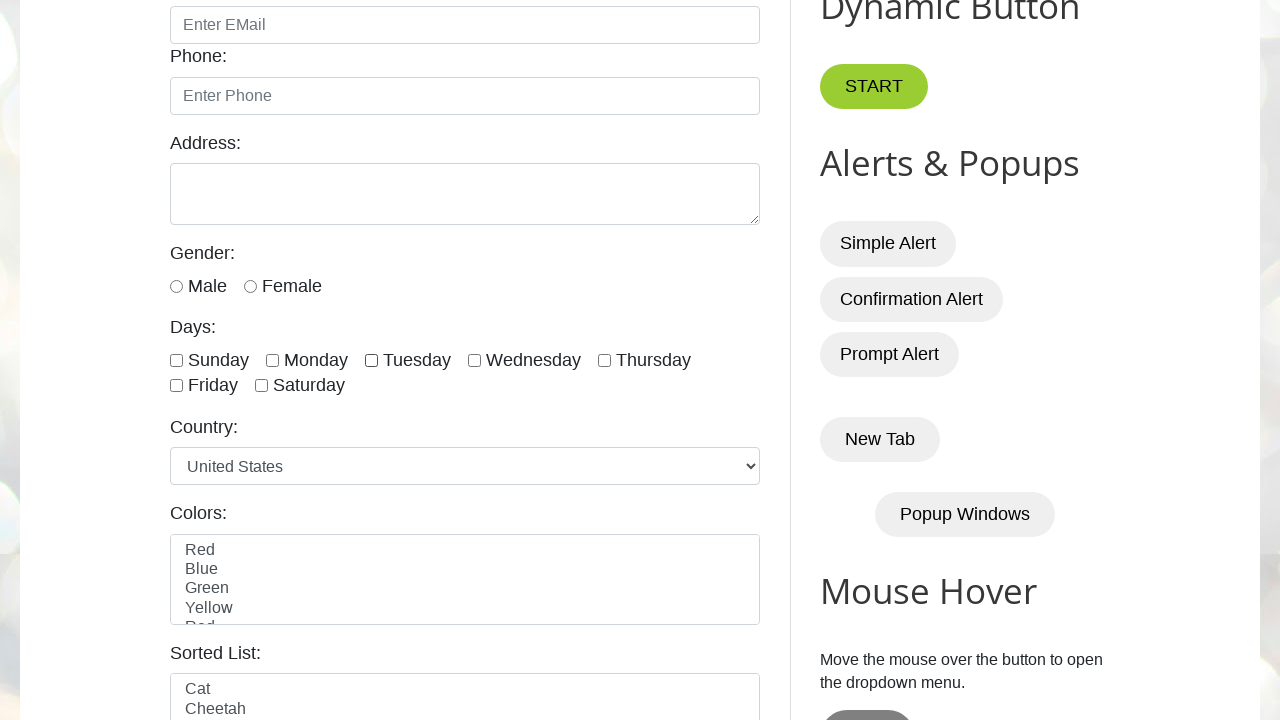

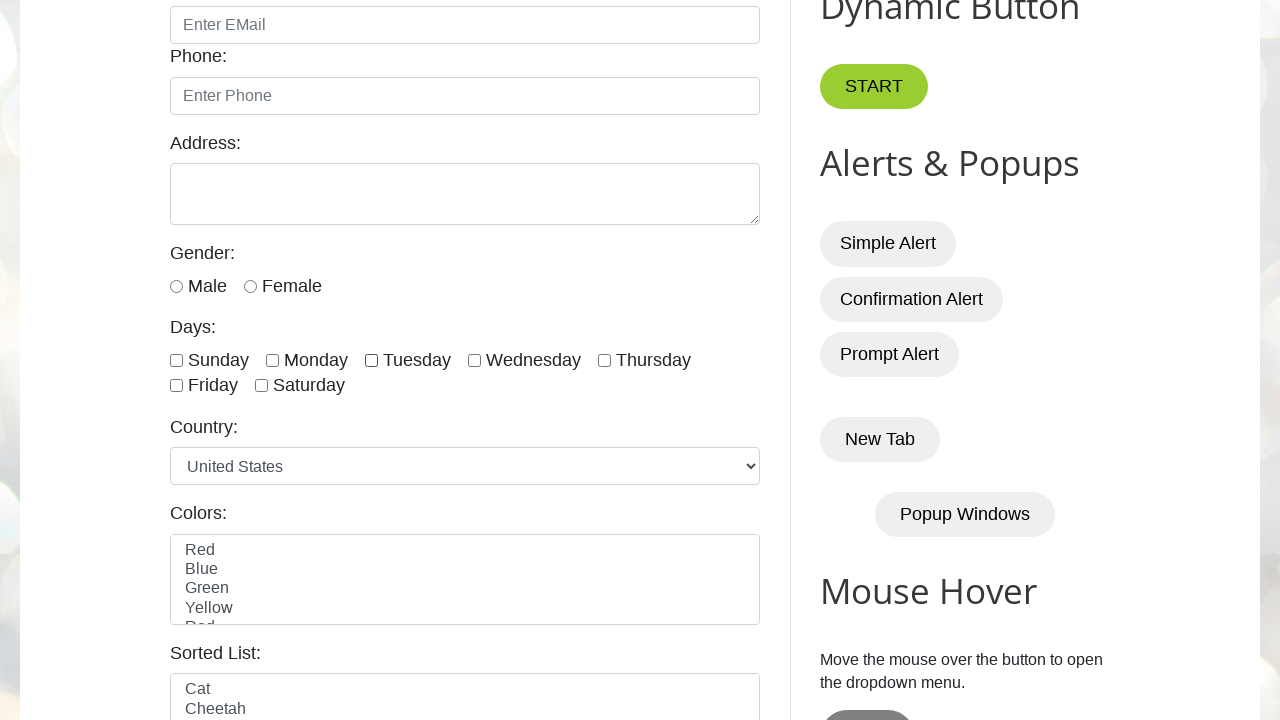